Tests the add-to-cart functionality on Flipkart by navigating to a product page, dismissing any promotional popups, selecting the first available variant if needed, and clicking the Add to Cart button.

Starting URL: https://www.flipkart.com/google-pixel-9-obsidian-256-gb/p/itm330ed8ebeefe1

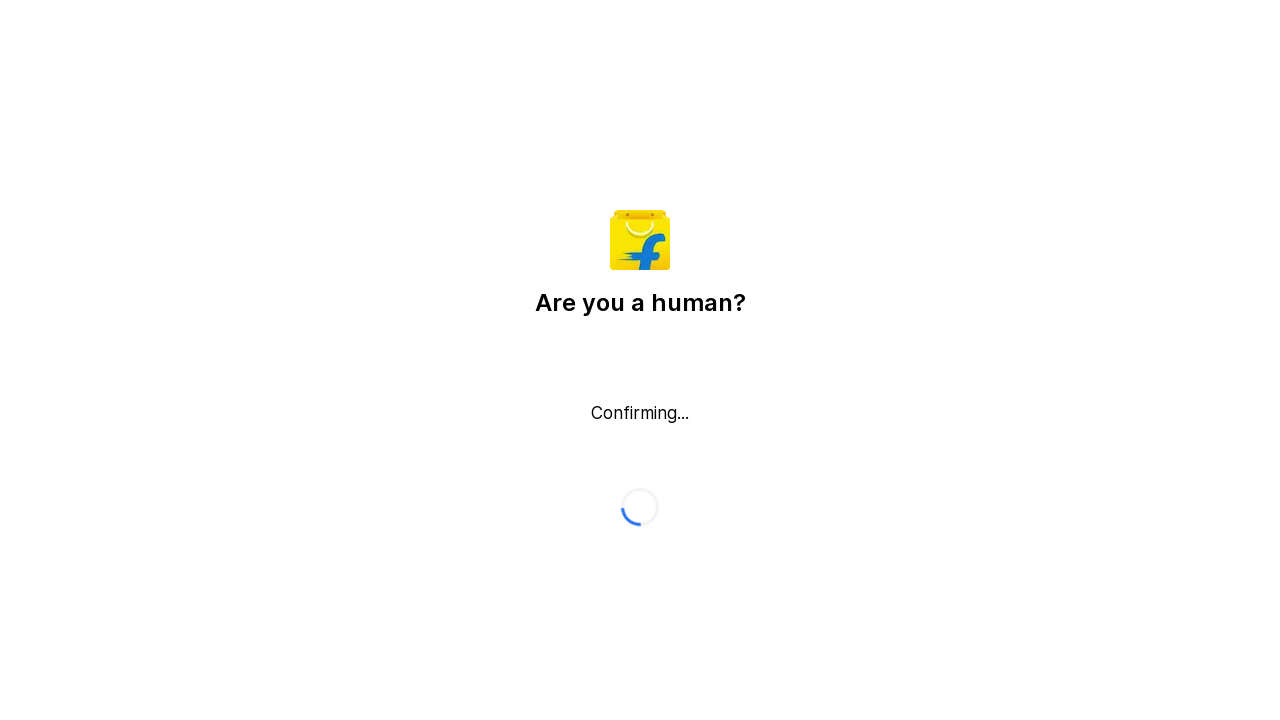

Removed promotional popups from page
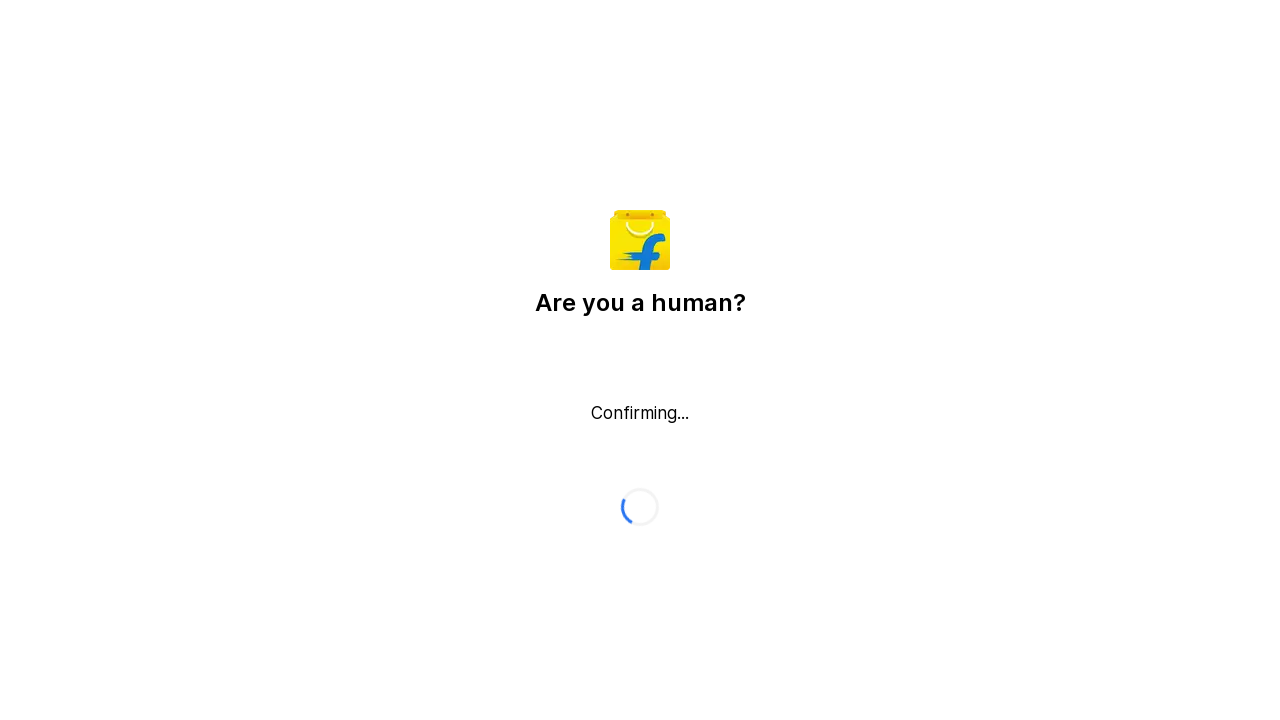

Waited for page content to load
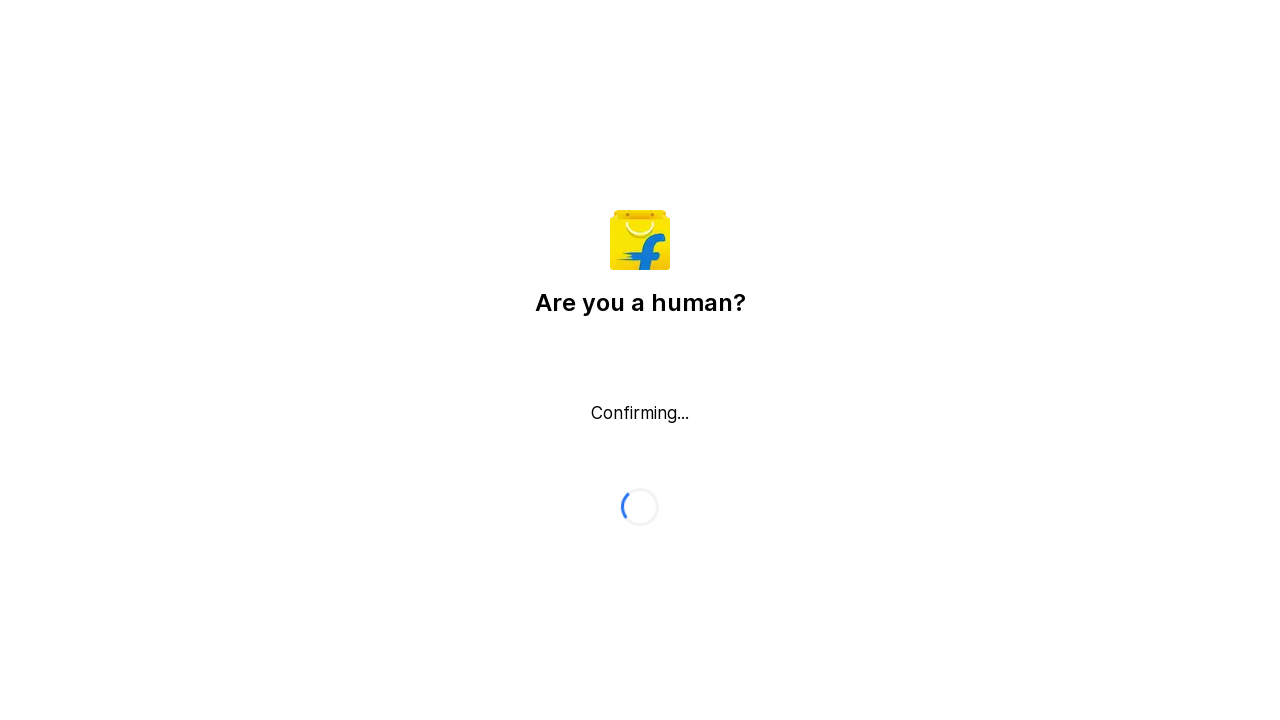

Removed popups before attempting to find Add to Cart button with selector: button[data-testid='add-to-cart-button']
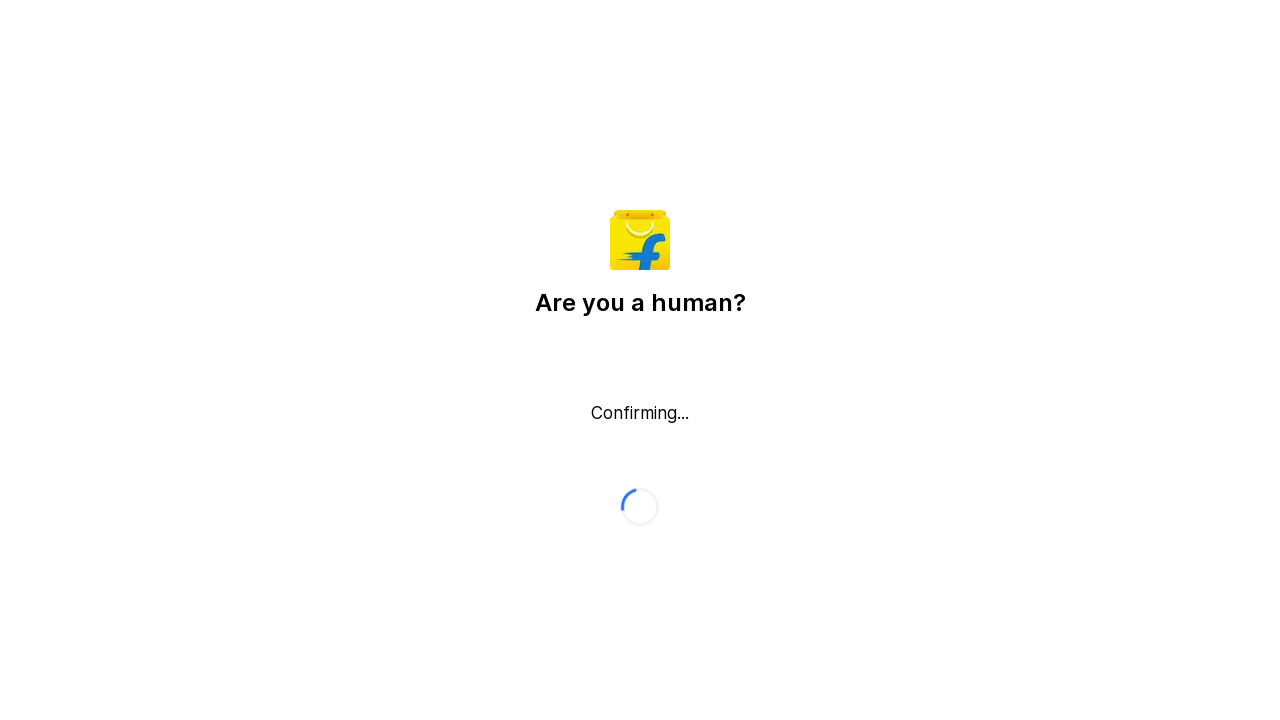

Failed to find or click Add to Cart button with selector: button[data-testid='add-to-cart-button']
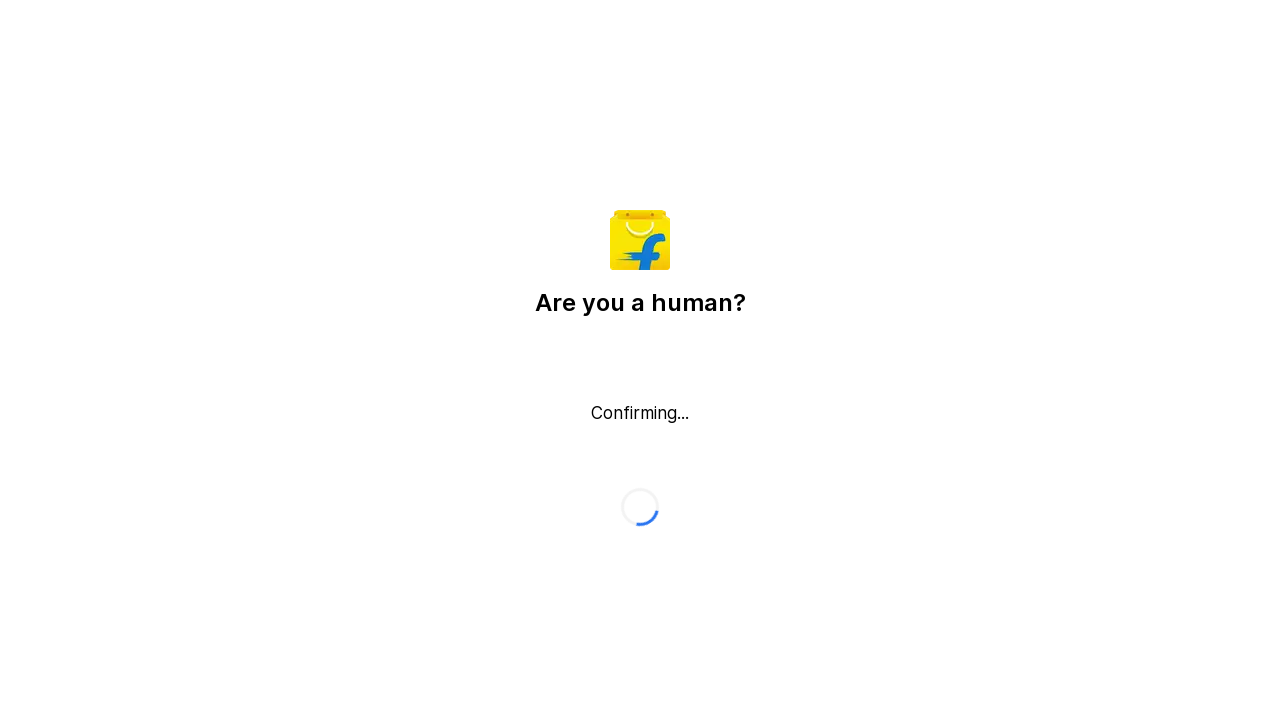

Removed popups before attempting to find Add to Cart button with selector: button[aria-label*='Add to cart']
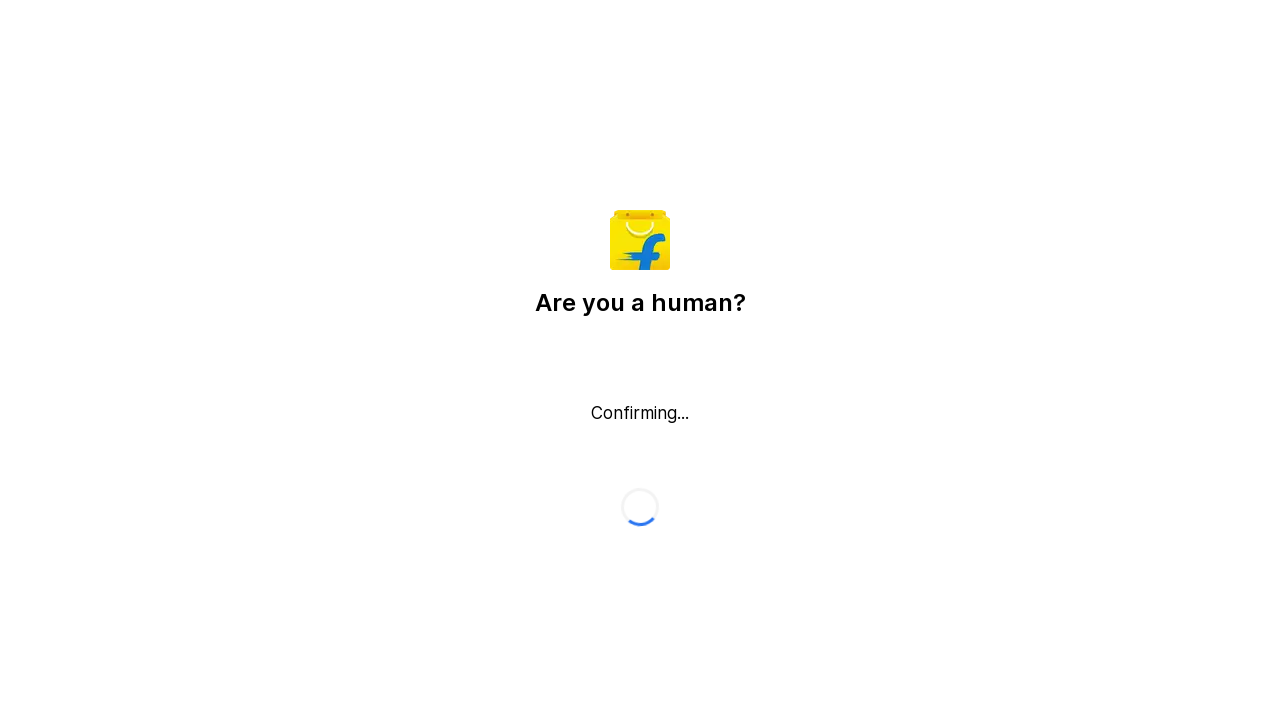

Failed to find or click Add to Cart button with selector: button[aria-label*='Add to cart']
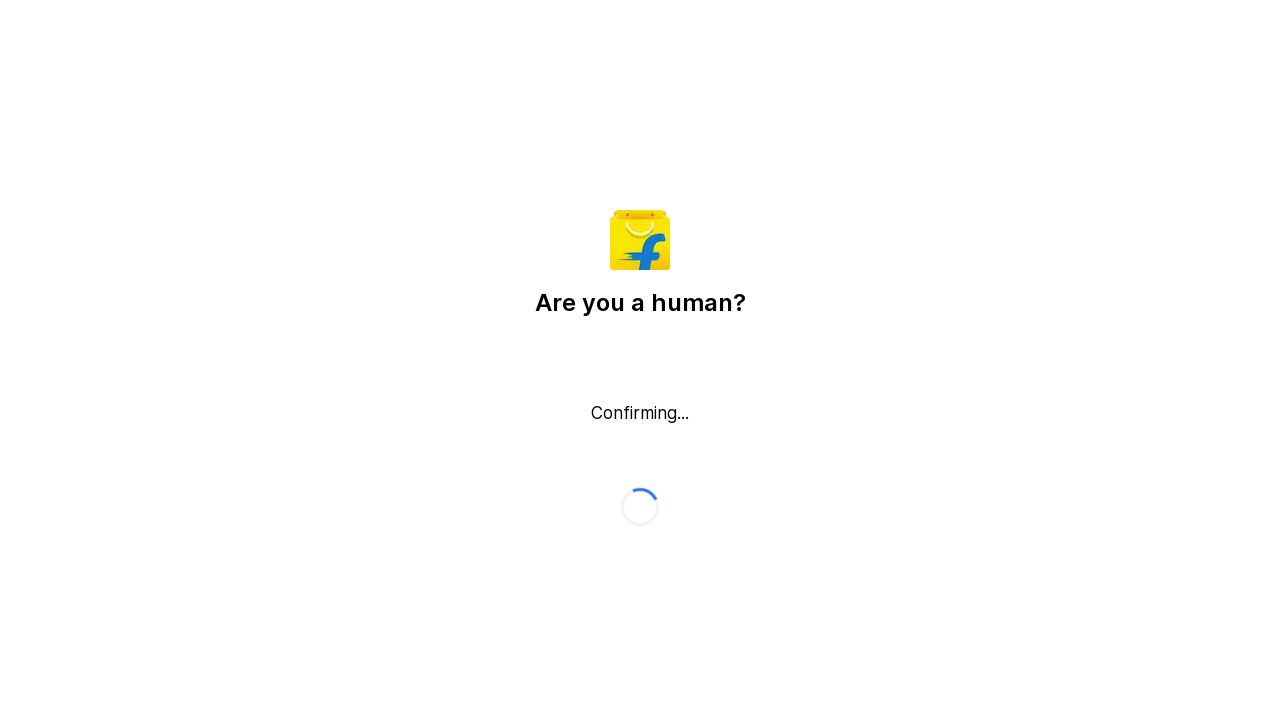

Removed popups before attempting to find Add to Cart button with selector: button:has-text('Add to Cart')
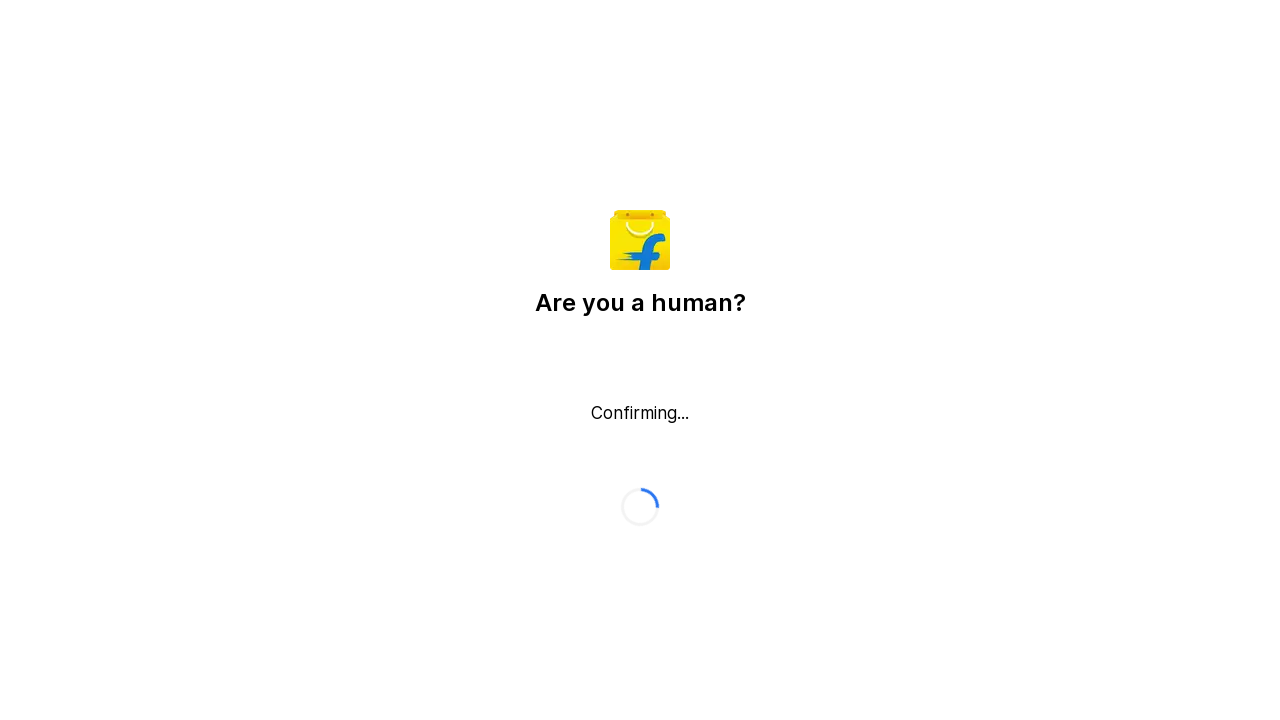

Failed to find or click Add to Cart button with selector: button:has-text('Add to Cart')
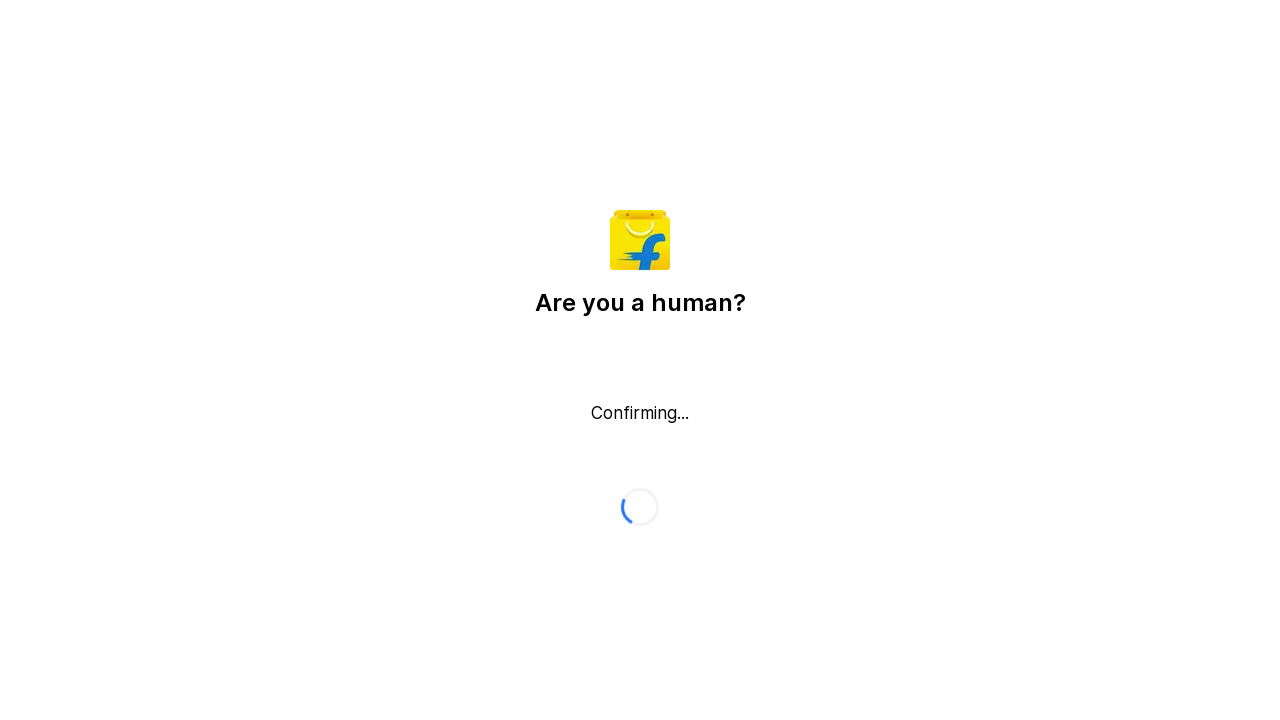

Removed popups before attempting to find Add to Cart button with selector: ._2KpZ6l._2U9uOA._3v1-ww
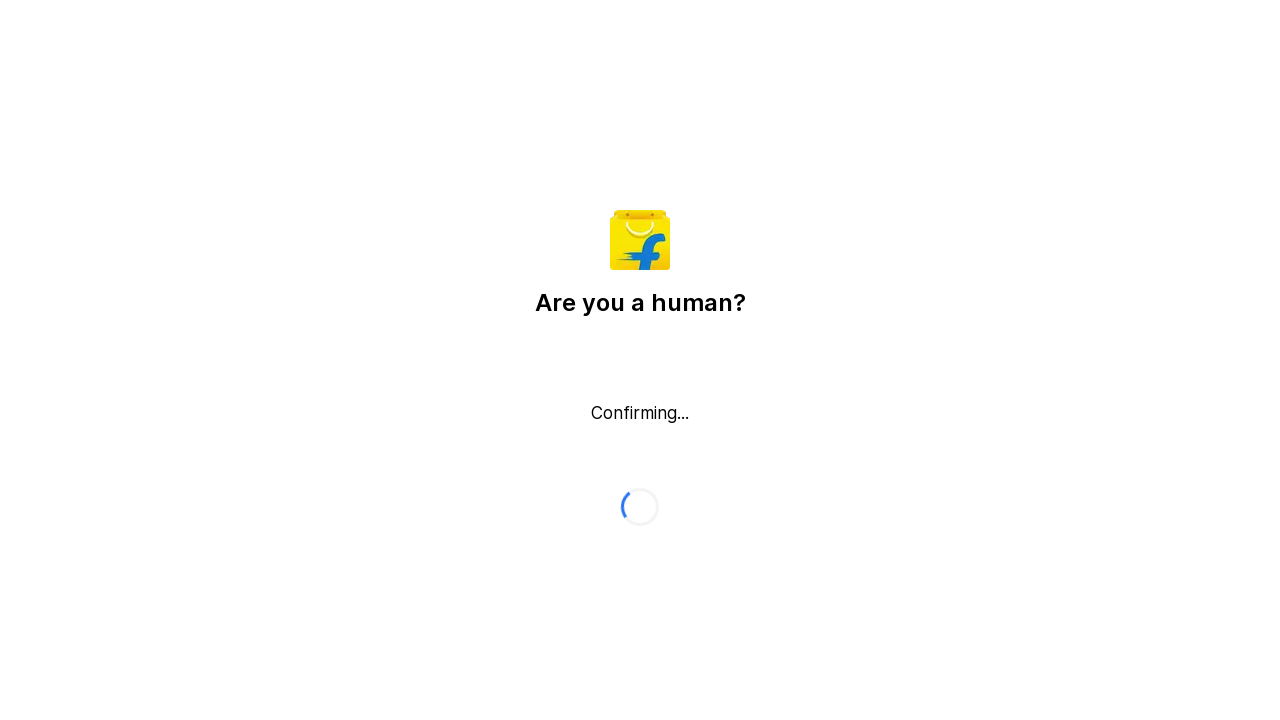

Failed to find or click Add to Cart button with selector: ._2KpZ6l._2U9uOA._3v1-ww
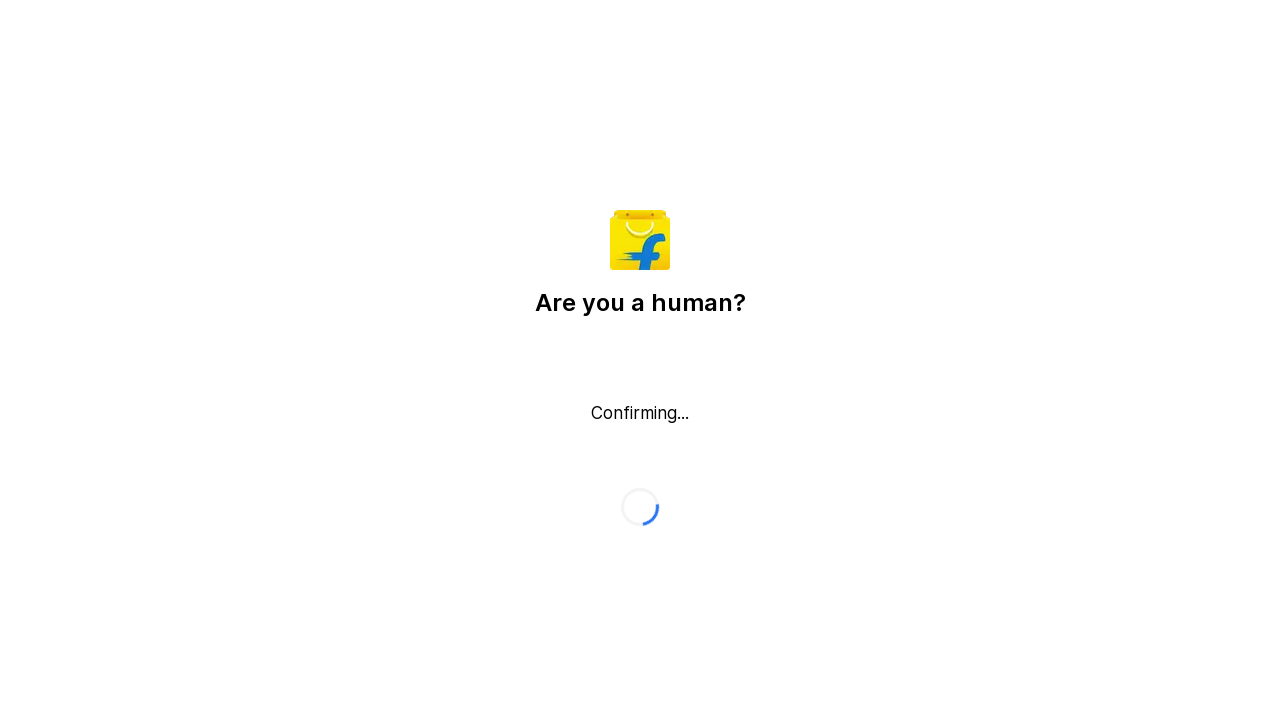

Cart count indicator not found - may need to verify cart status
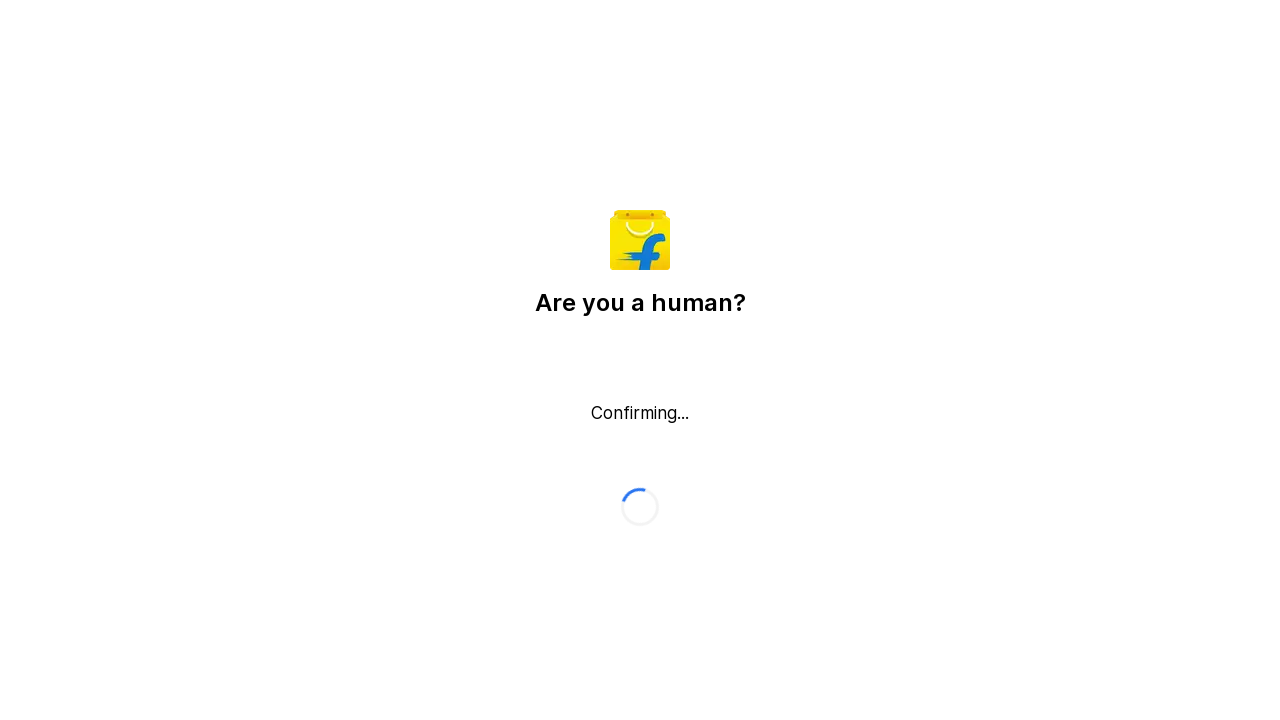

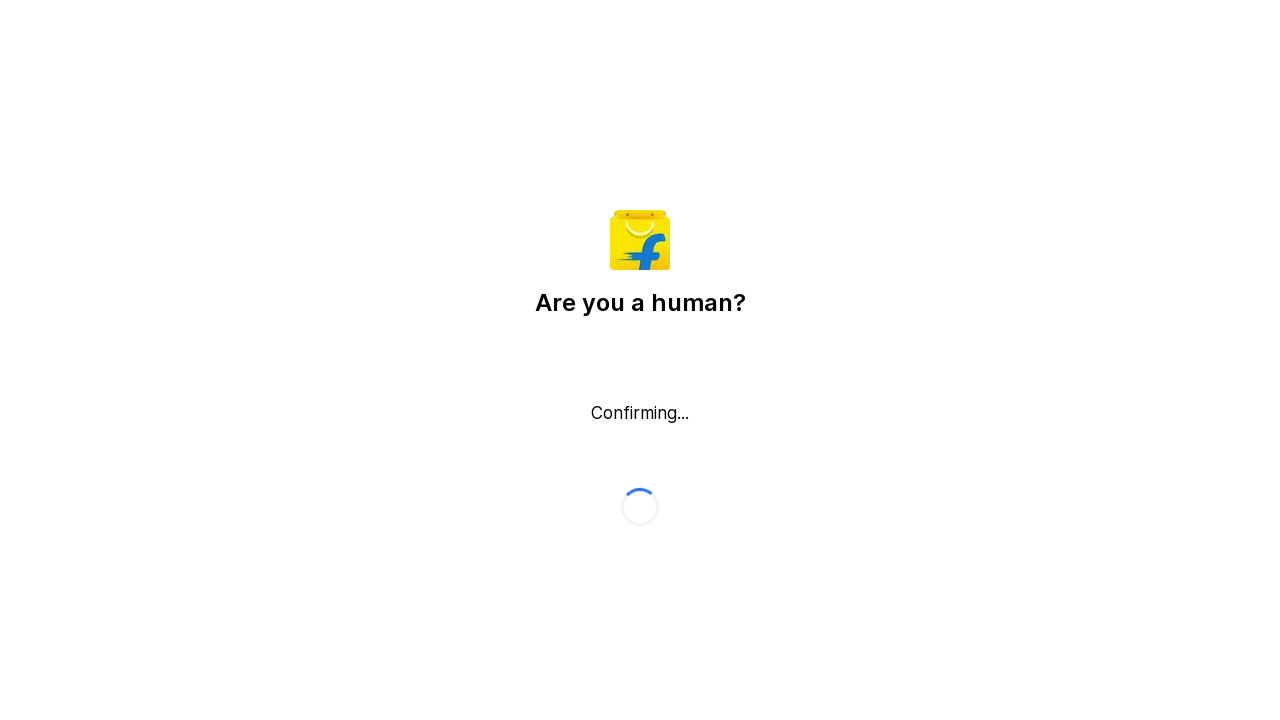